Tests file upload functionality on a jQuery File Upload demo page by uploading a file, verifying it appears, and then deleting it.

Starting URL: https://blueimp.github.io/jQuery-File-Upload/

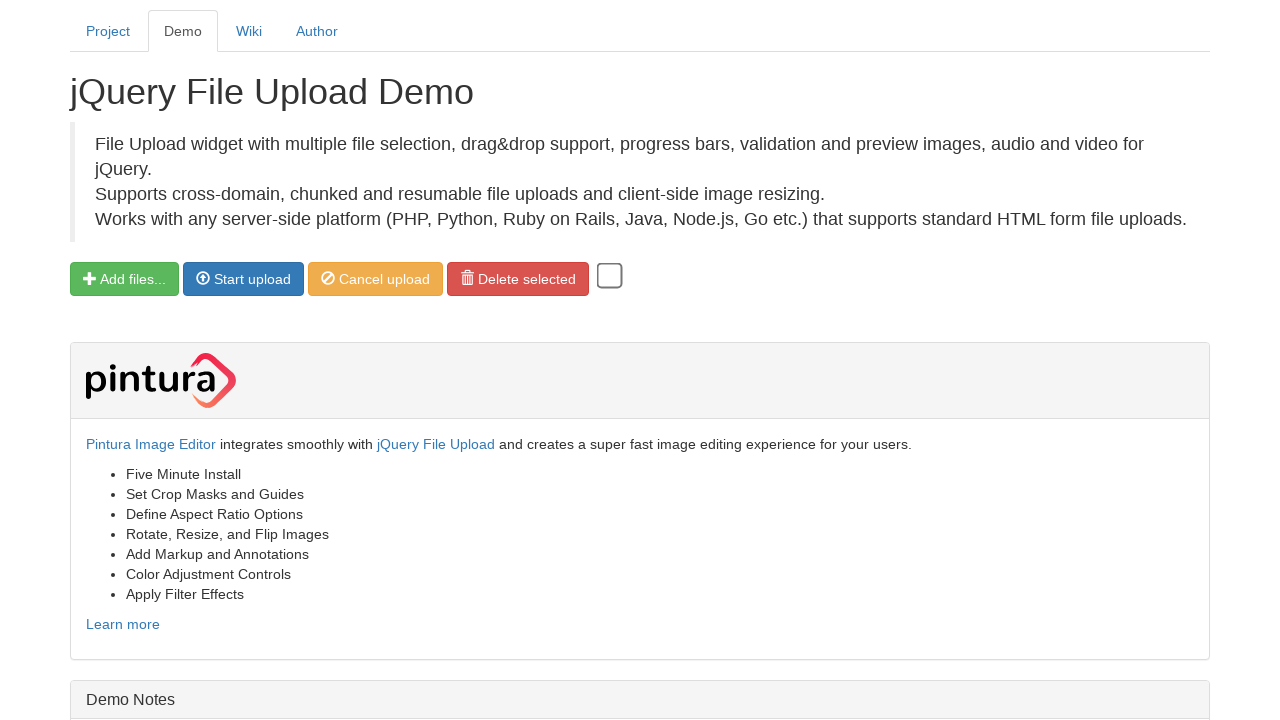

Created temporary PNG file for upload
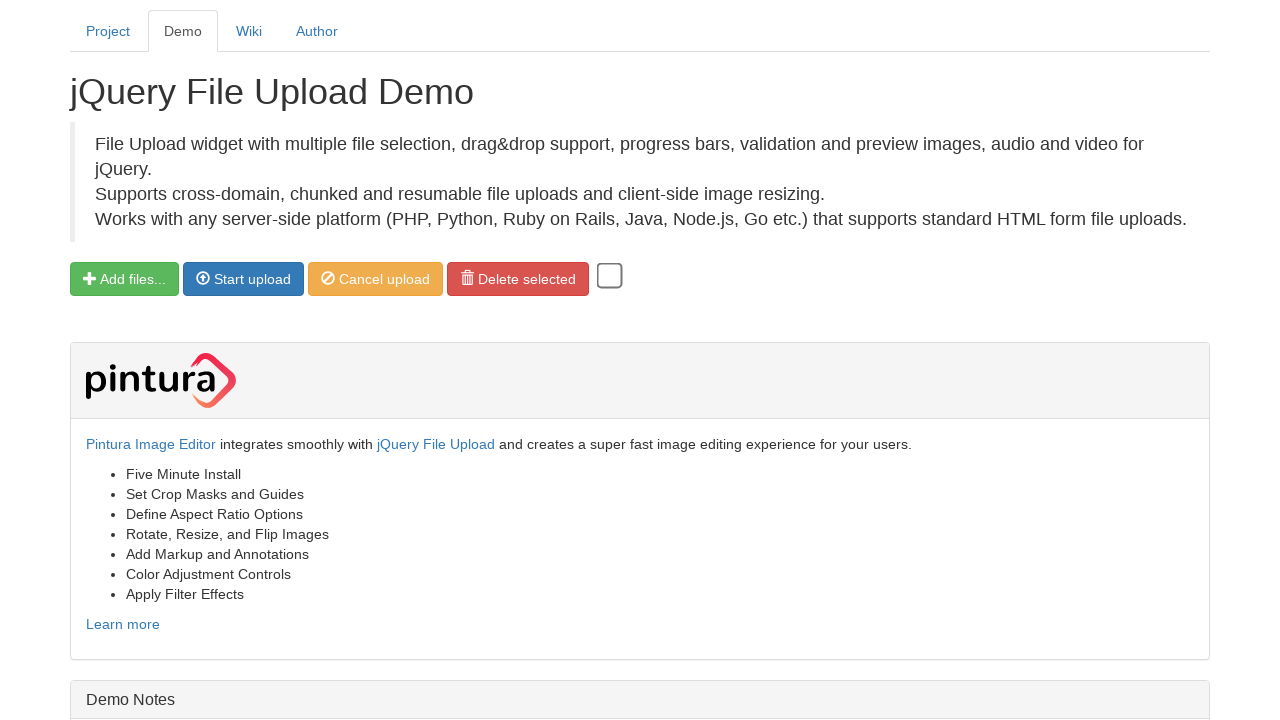

Set input file to temporary PNG file
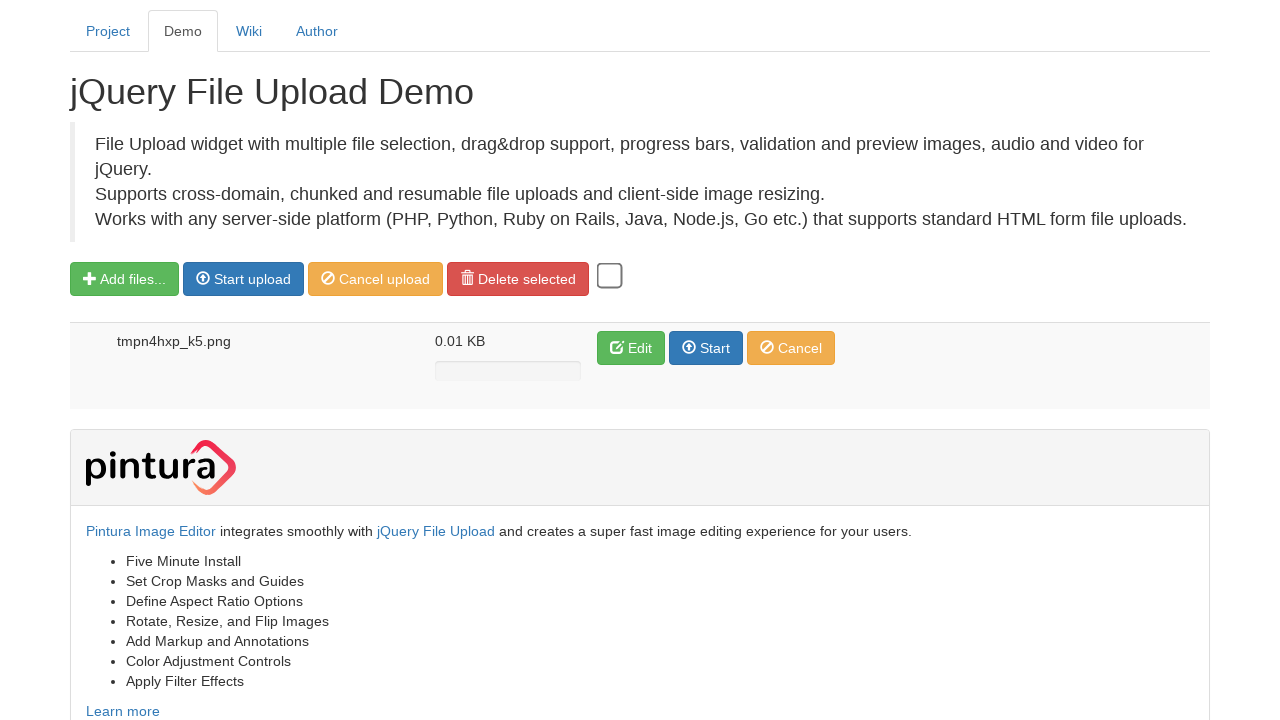

Clicked 'Start upload' button at (252, 279) on xpath=//span[text()='Start upload']
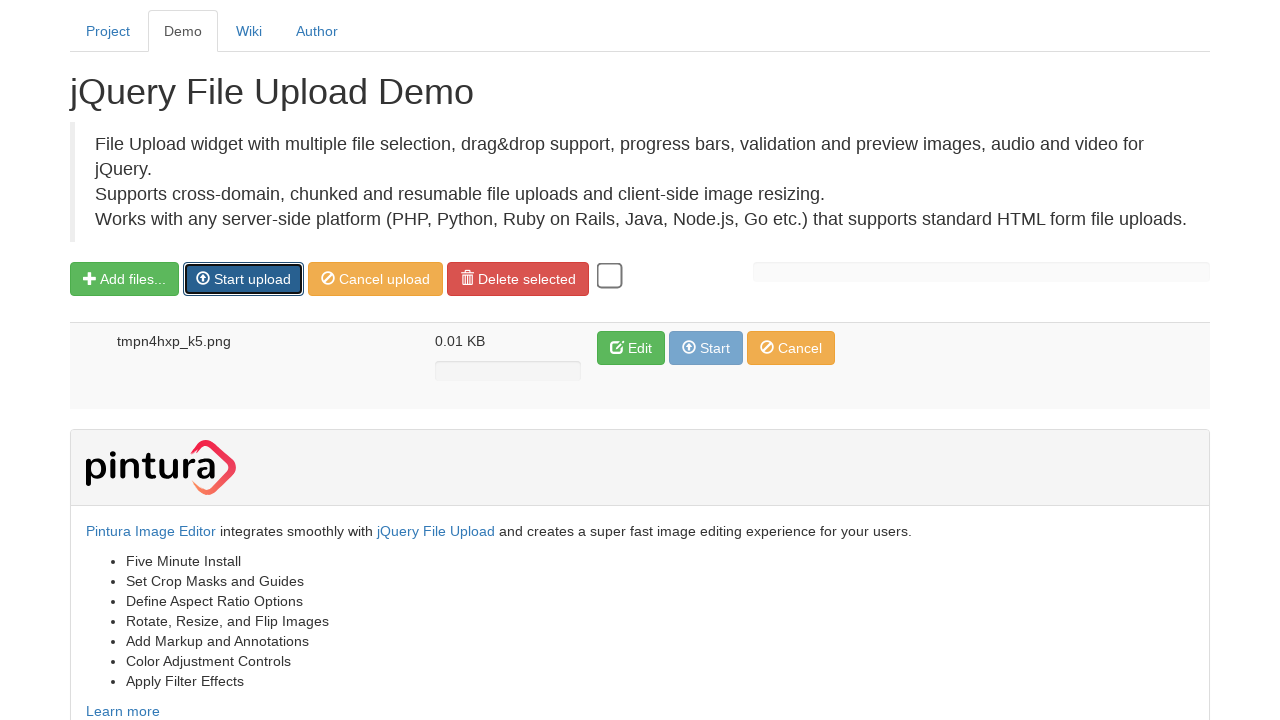

File 'tmpn4hxp_k5.png' successfully uploaded and appeared in the list
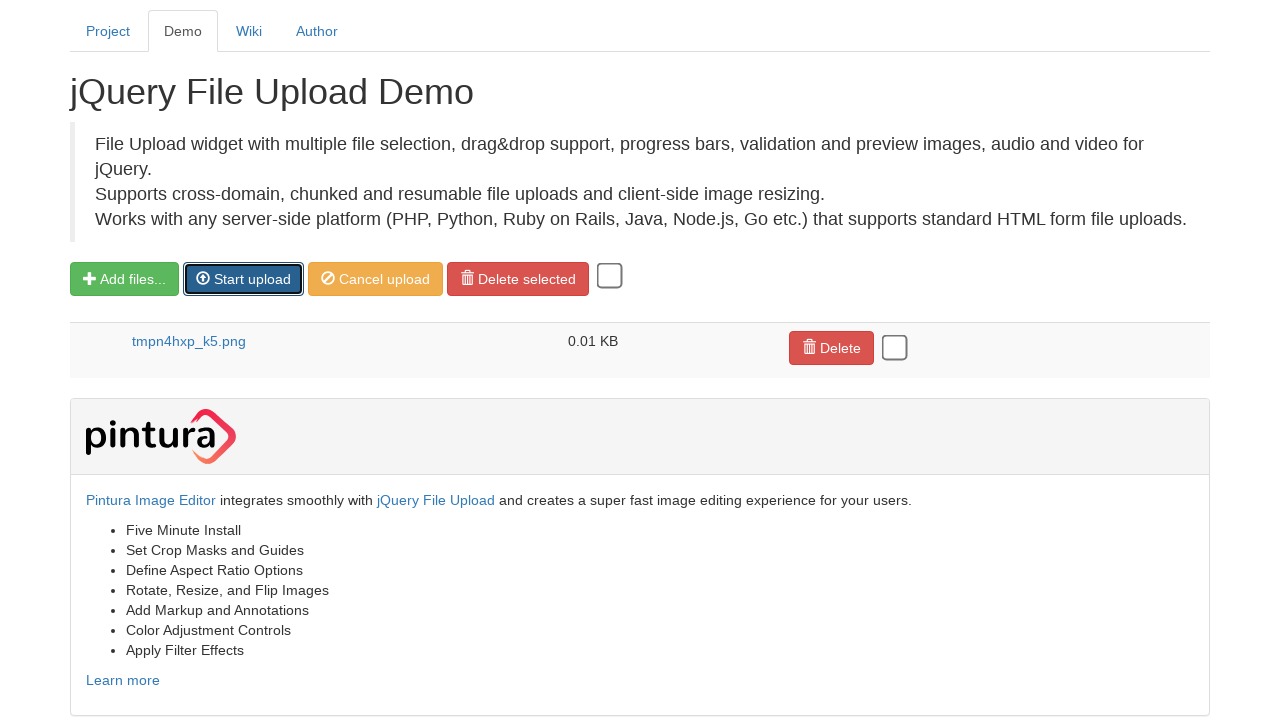

Selected uploaded file checkbox at (894, 347) on xpath=//table/tbody/tr/td[4]/input
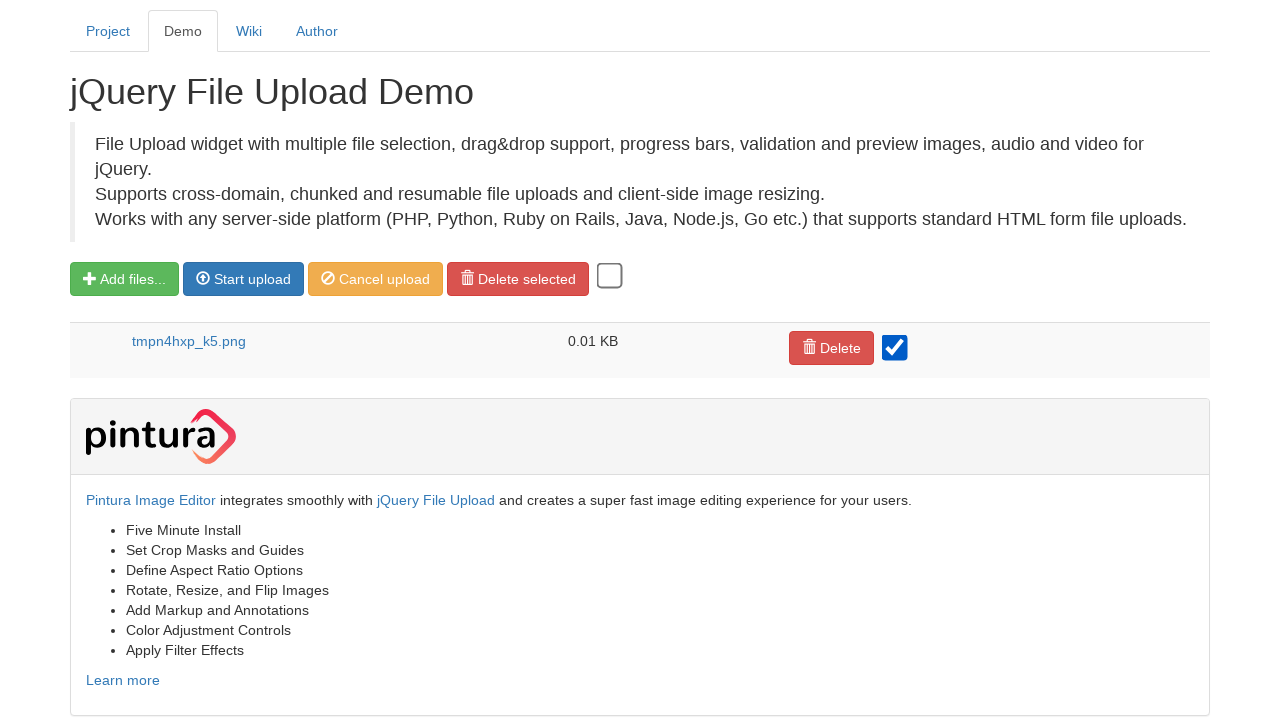

Clicked delete button to remove uploaded file at (809, 347) on xpath=//table/tbody/tr/td[4]/button/i
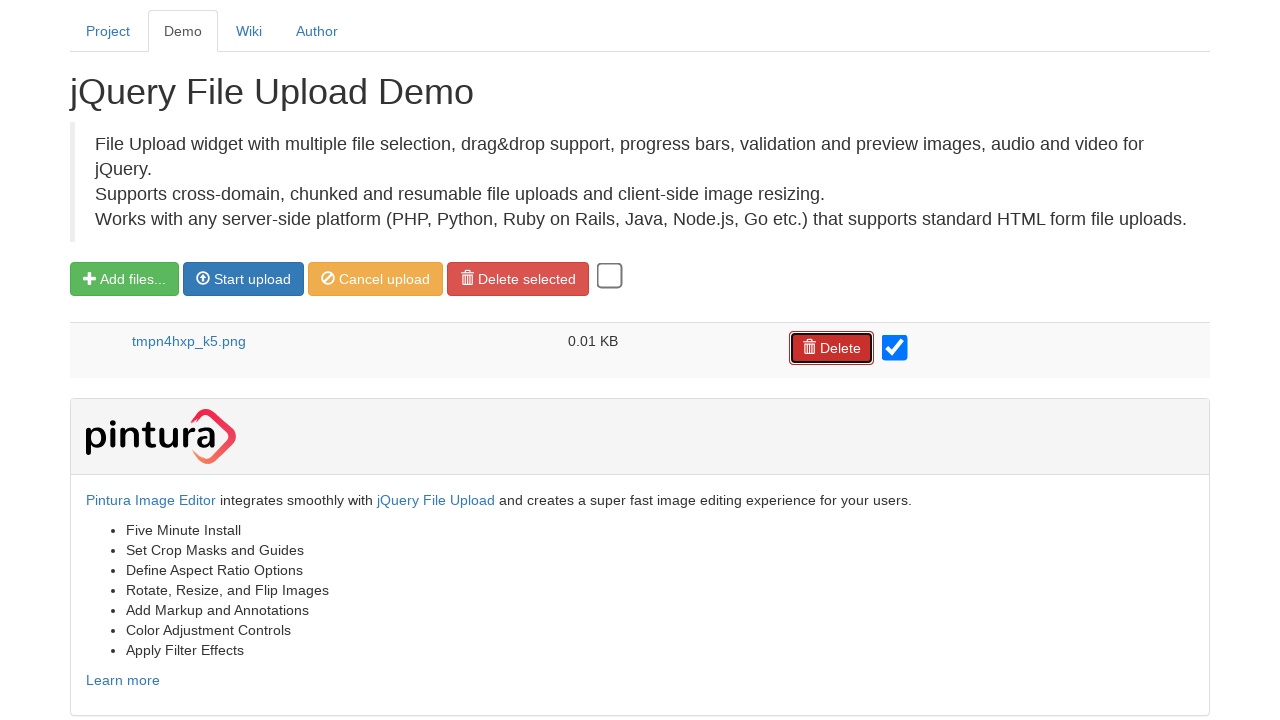

Cleaned up temporary file from system
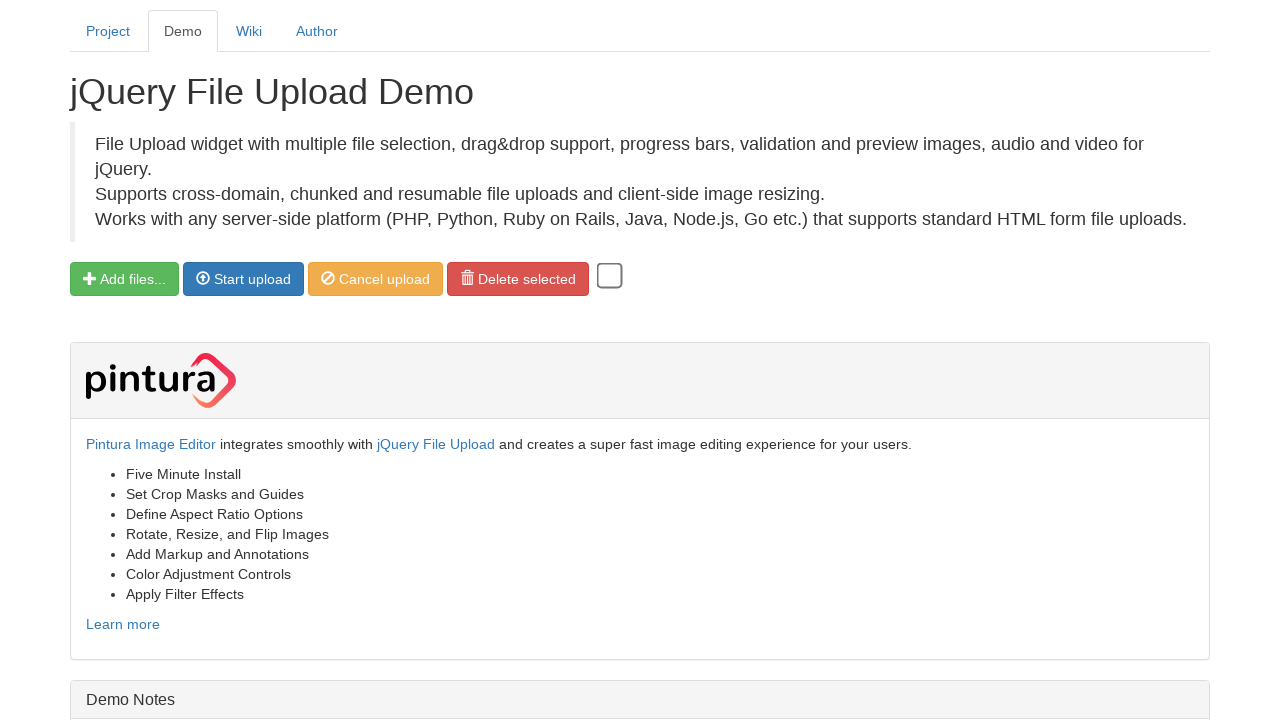

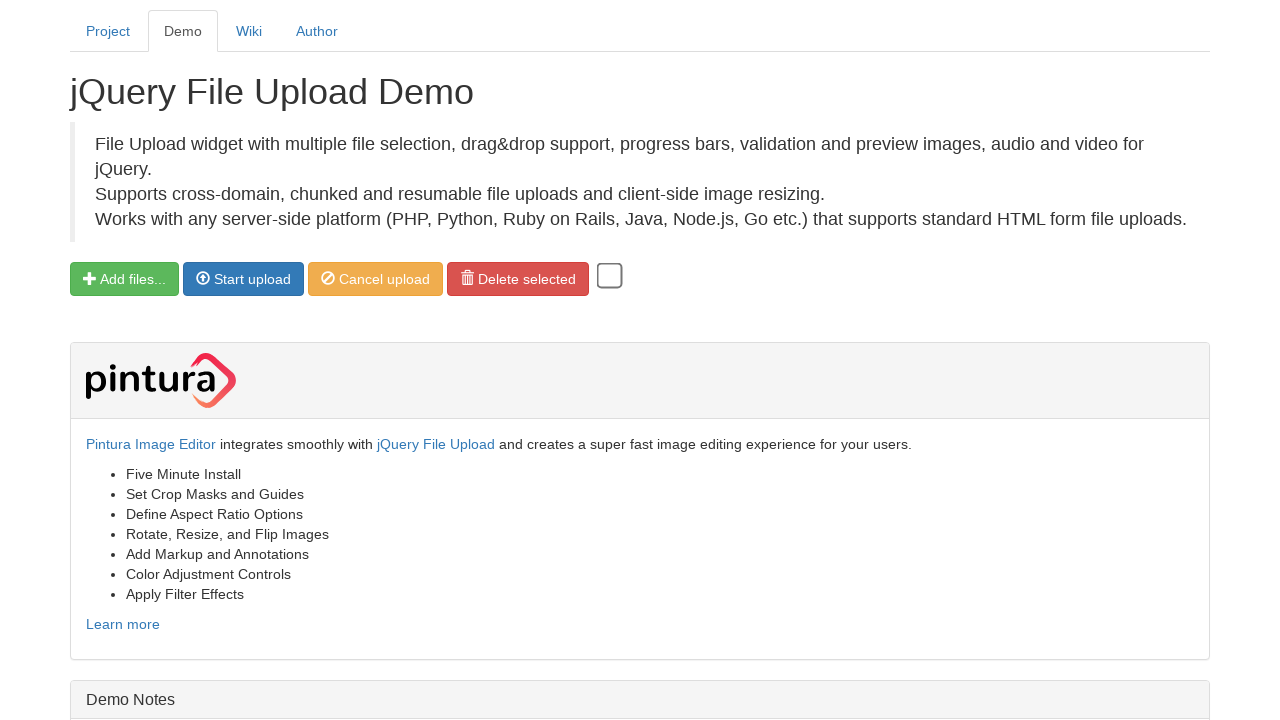